Tests a verify button functionality by clicking it and checking that a success message appears containing the word "successful"

Starting URL: http://suninjuly.github.io/wait1.html

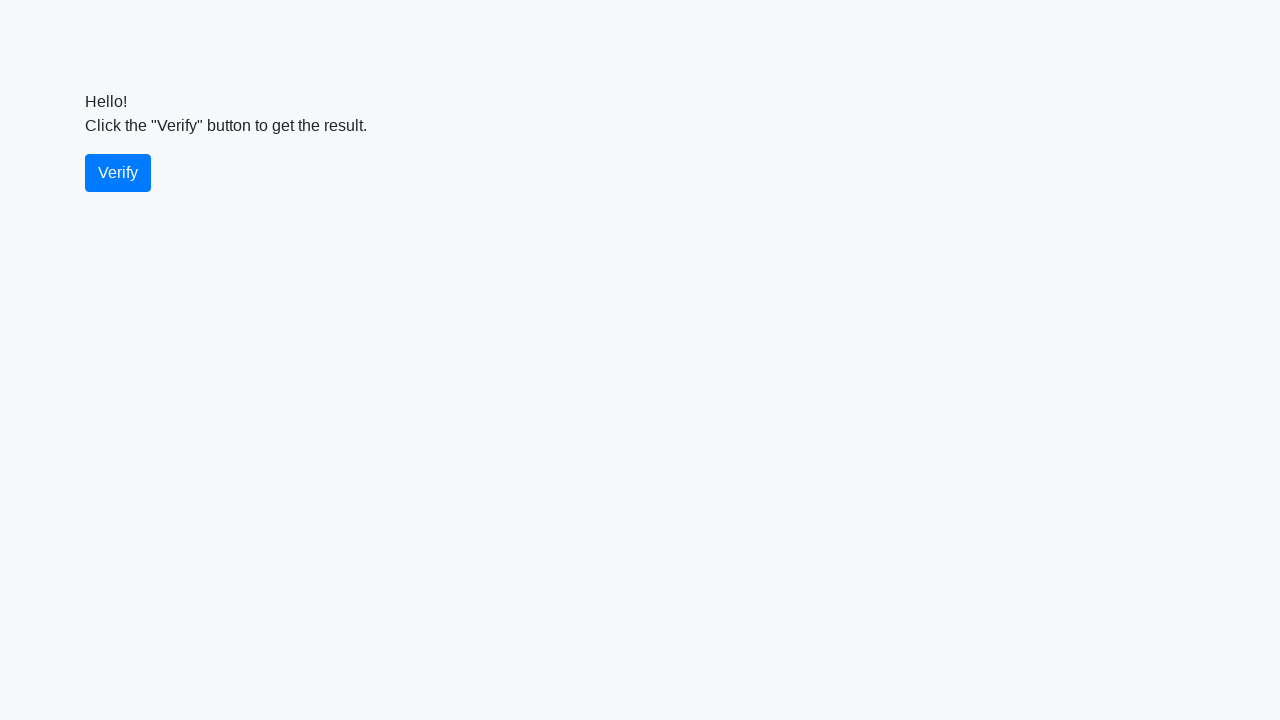

Clicked the verify button at (118, 173) on #verify
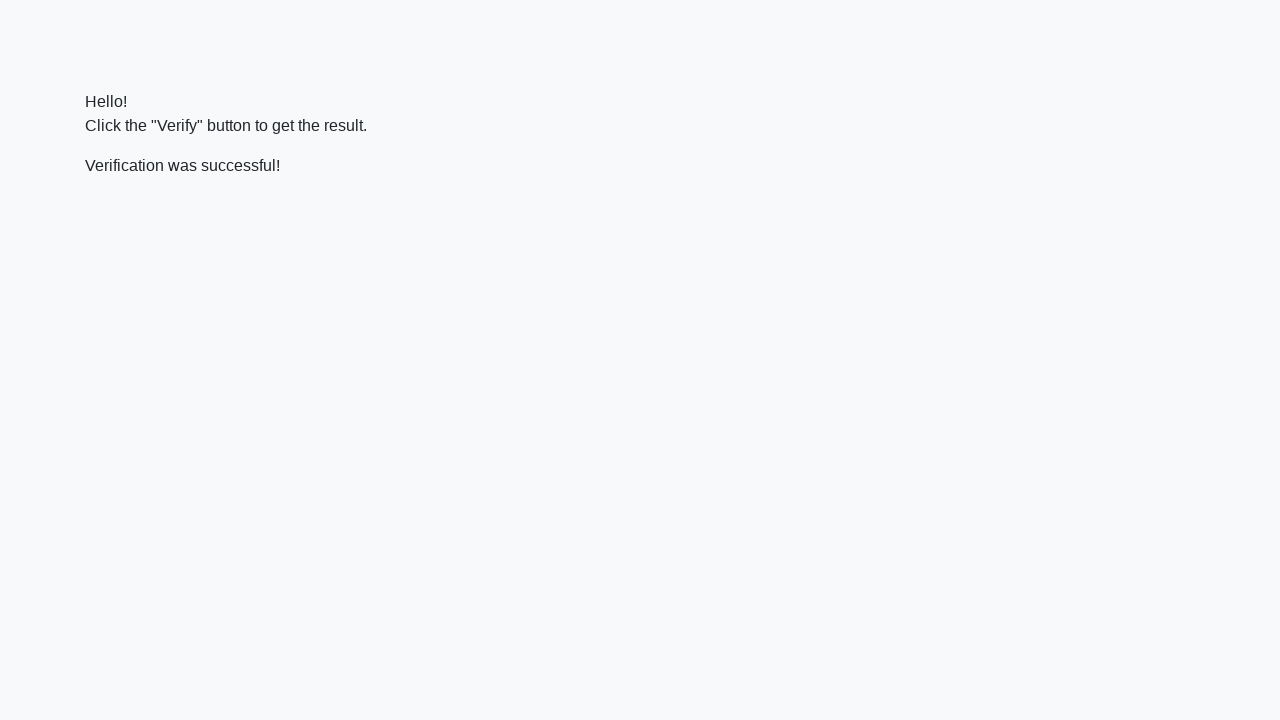

Waited for verify message to appear
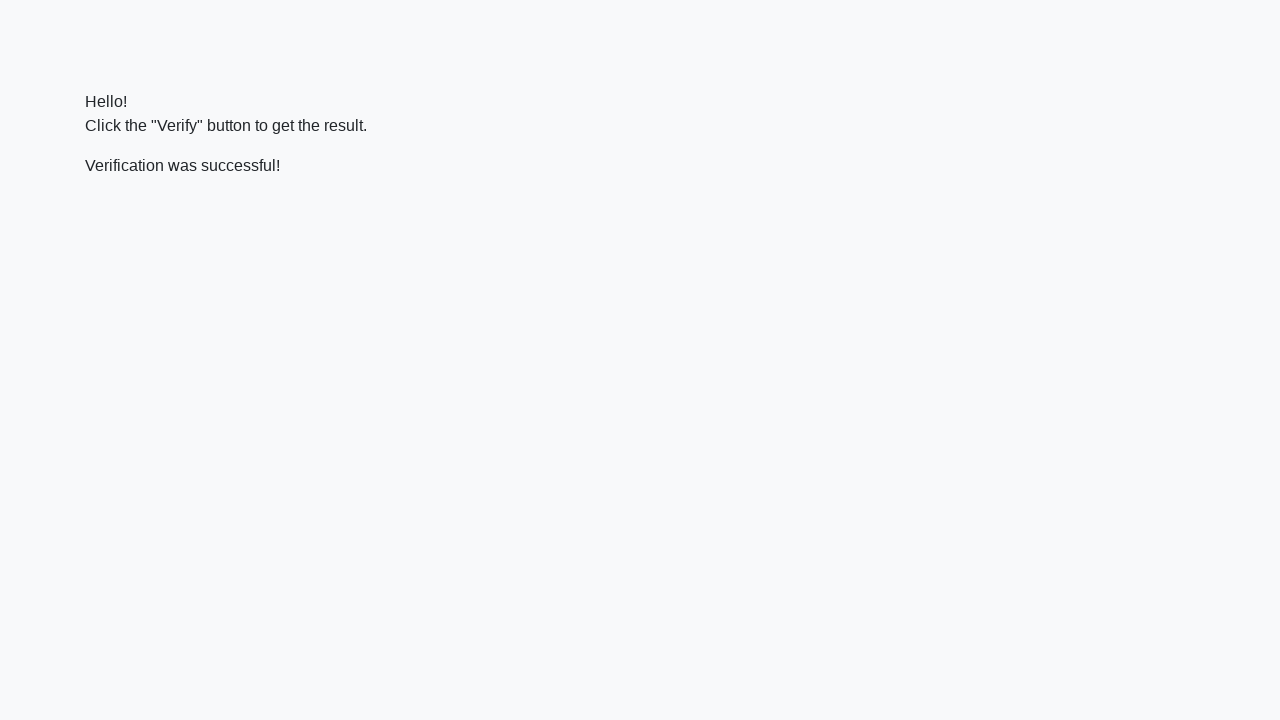

Verified that success message contains 'successful'
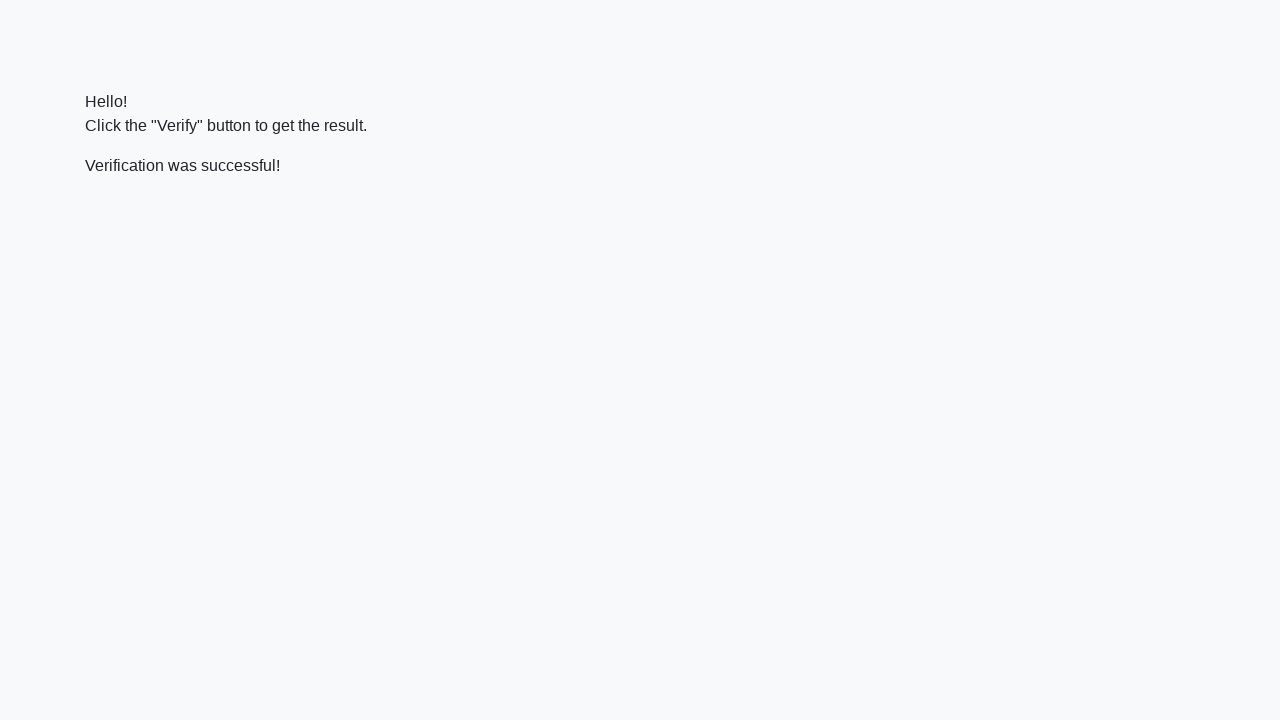

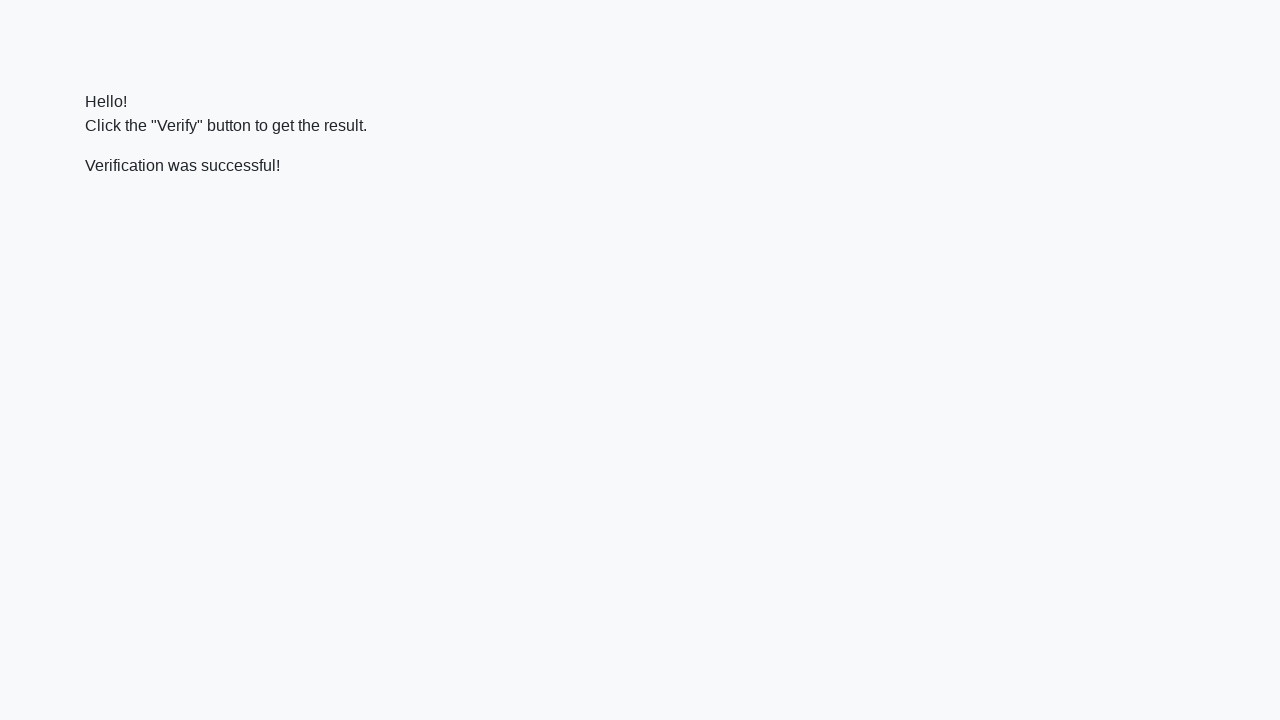